Tests the search functionality on W3Schools website by entering a search query and clicking the search button

Starting URL: https://www.w3schools.com/

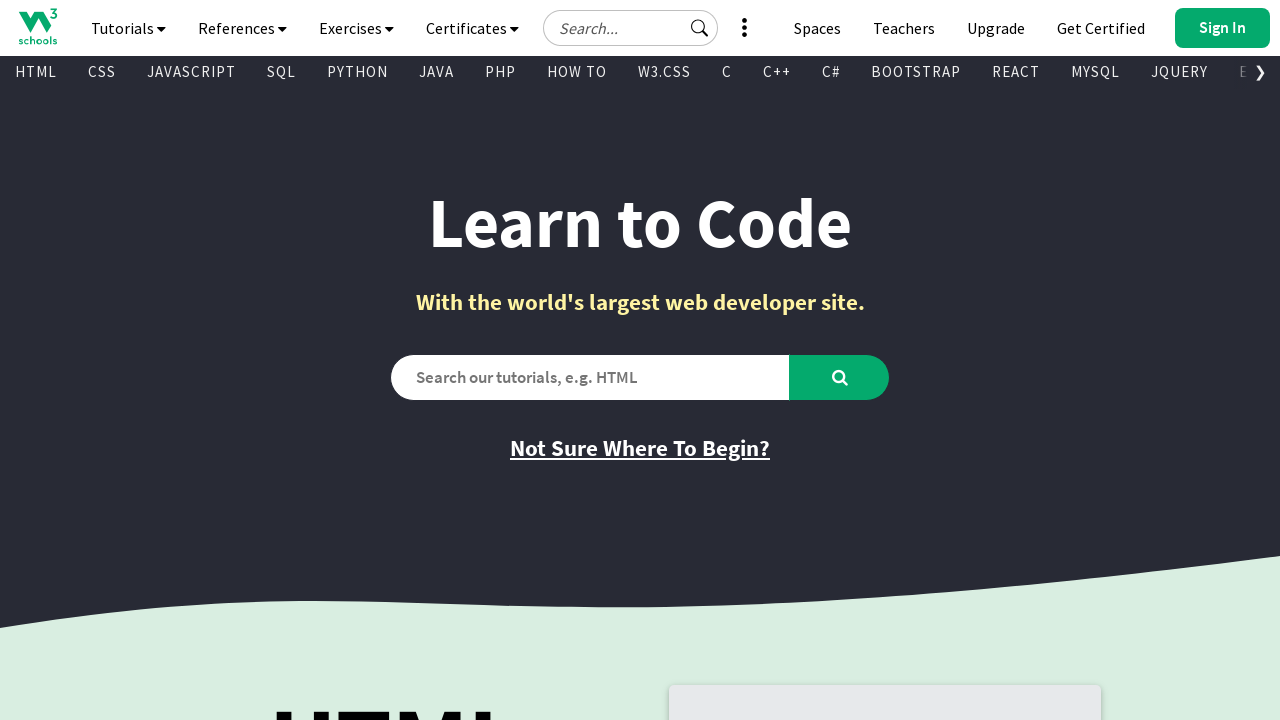

Filled search box with 'Java' query on #search2
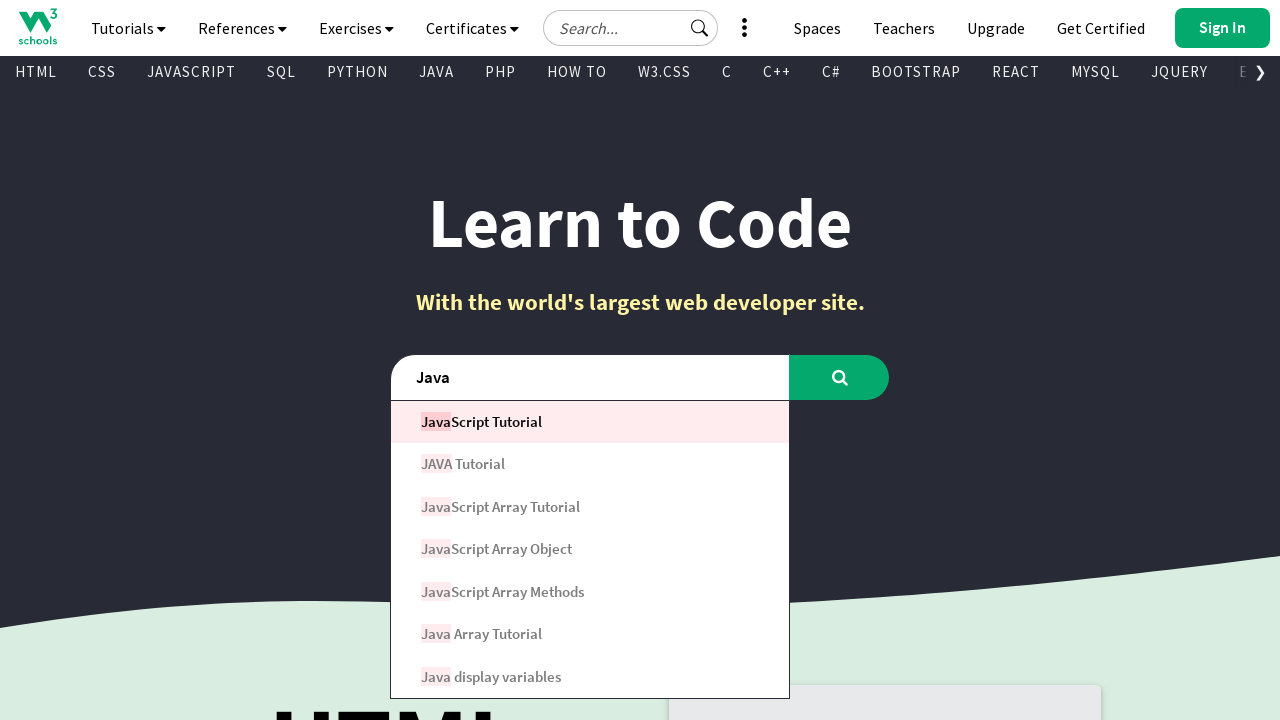

Clicked search button to execute search at (840, 377) on #learntocode_searchbtn
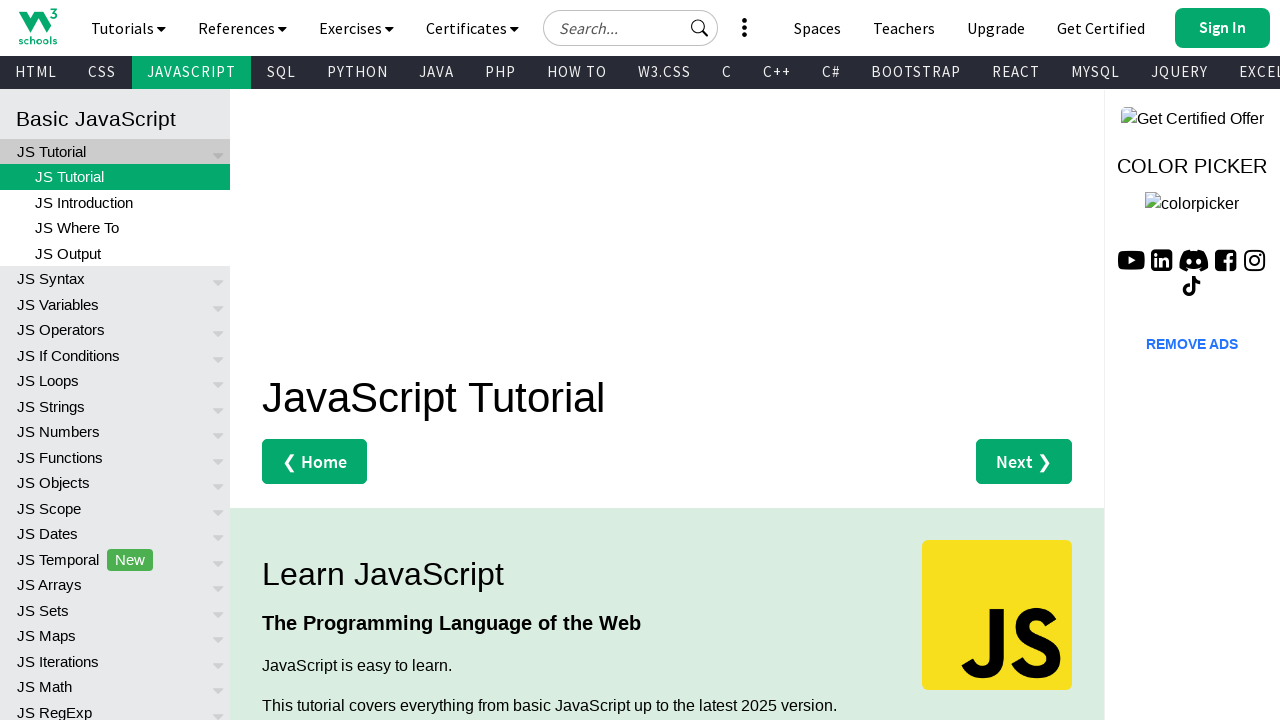

Search results loaded successfully
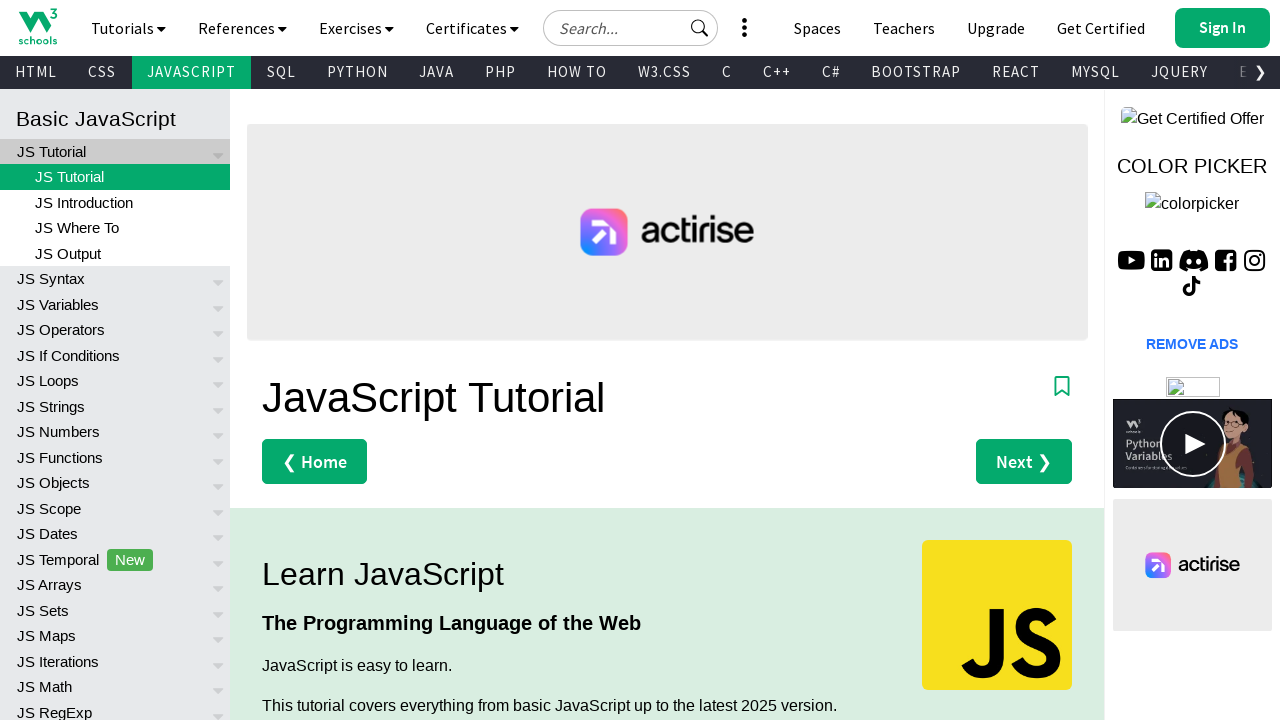

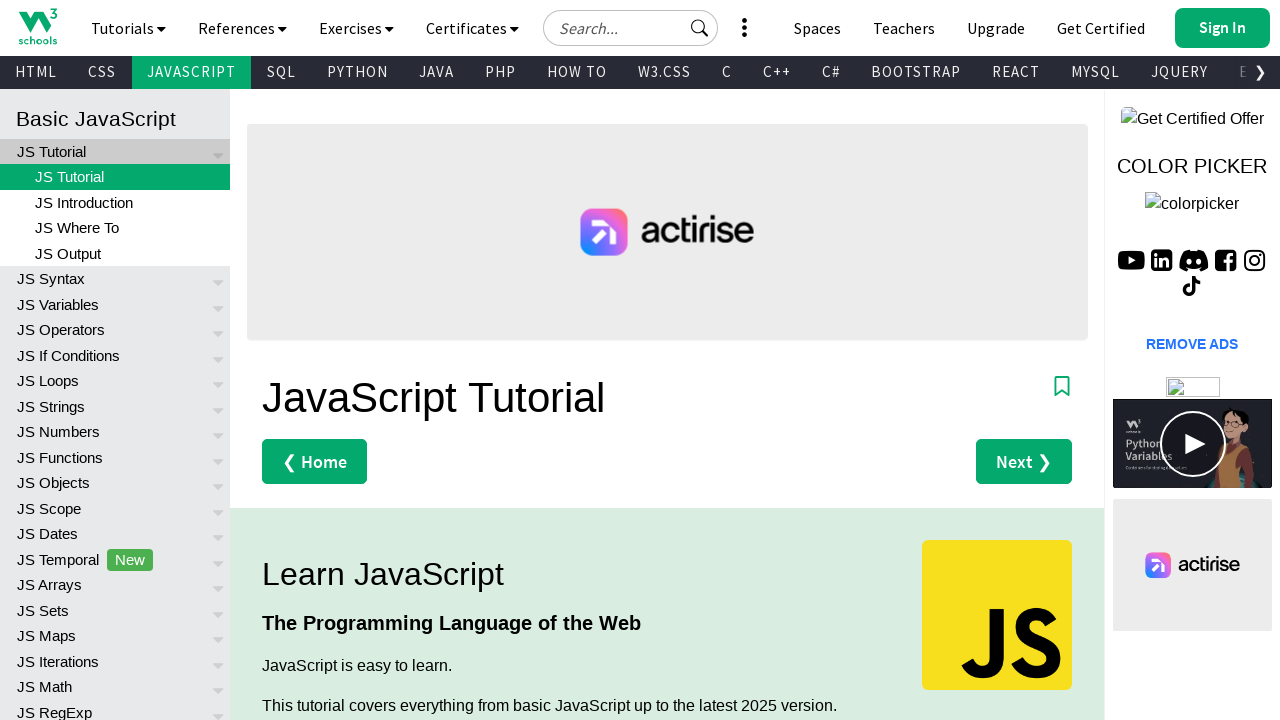